Tests visitor registration with only affiliation filled, leaving name, phone number, and terms blank, verifying register button stays disabled.

Starting URL: http://golds-tongsang-dev.vercel.app/tablet/login

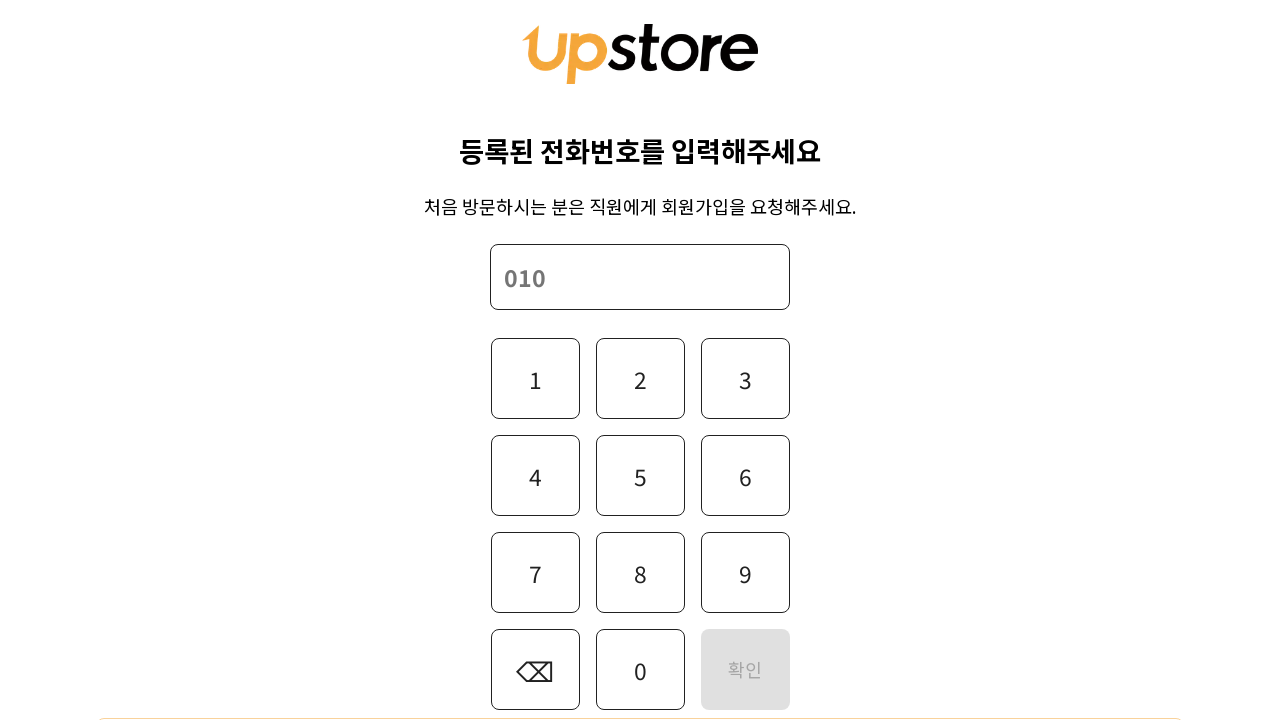

Register button became visible
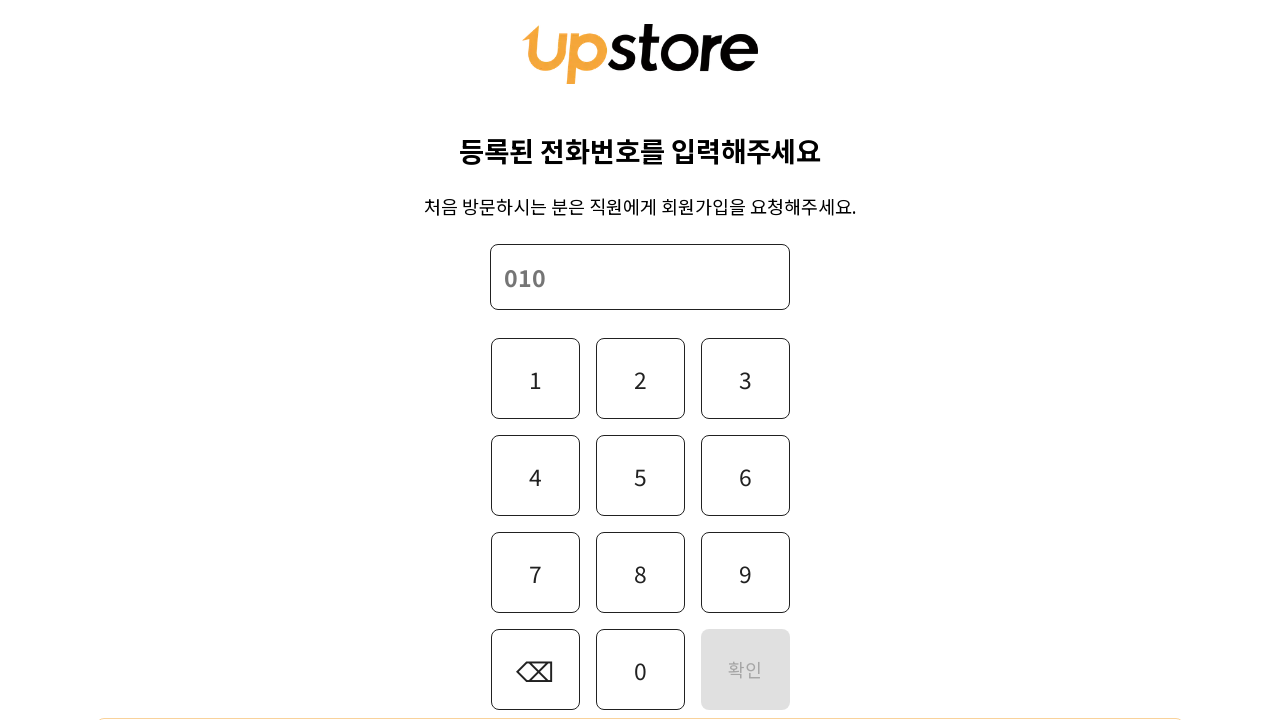

Clicked register button to open sidebar at (640, 690) on [data-testid='register-button']
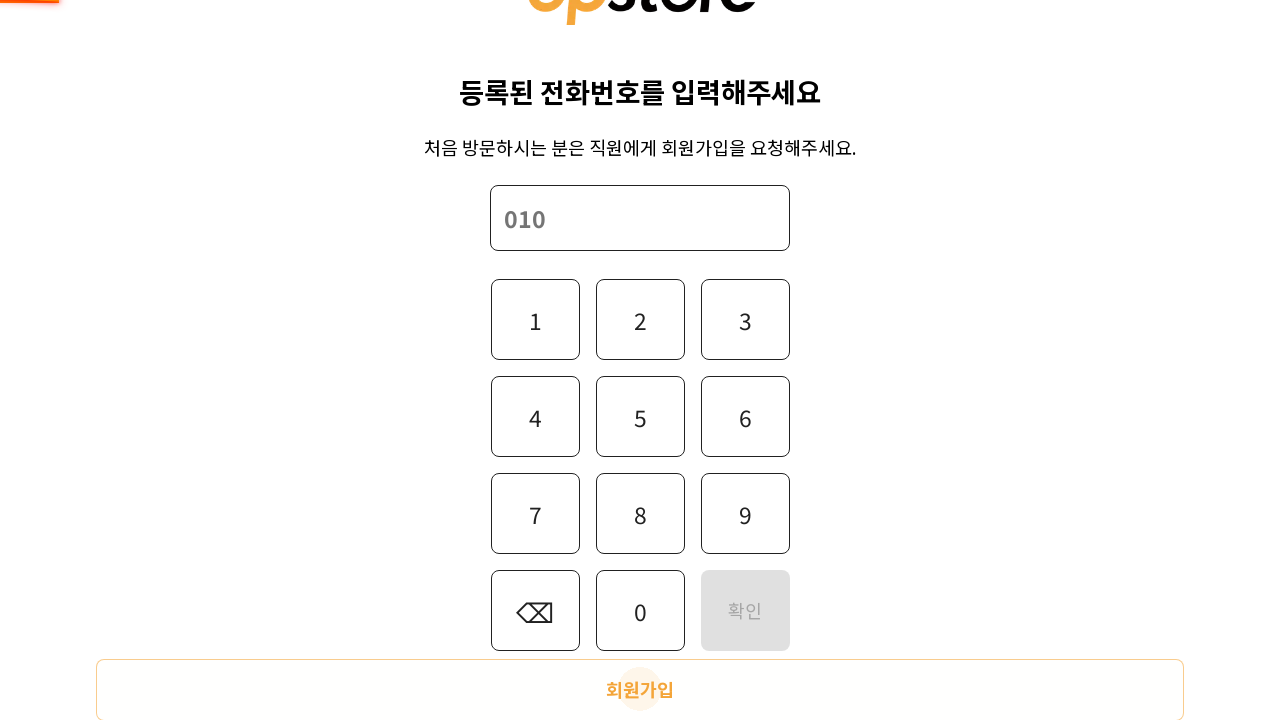

Clicked sign-up navigation button at (640, 690) on button:has-text('회원가입')
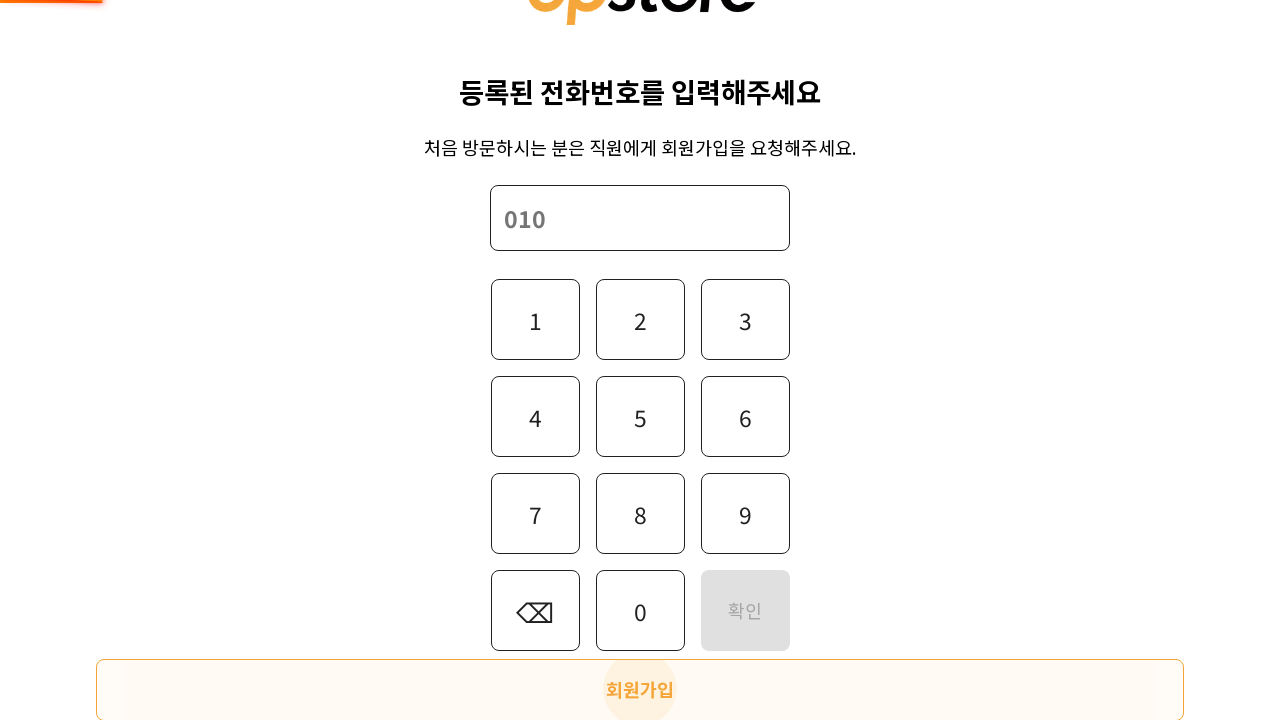

Register page loaded with visitor registration heading
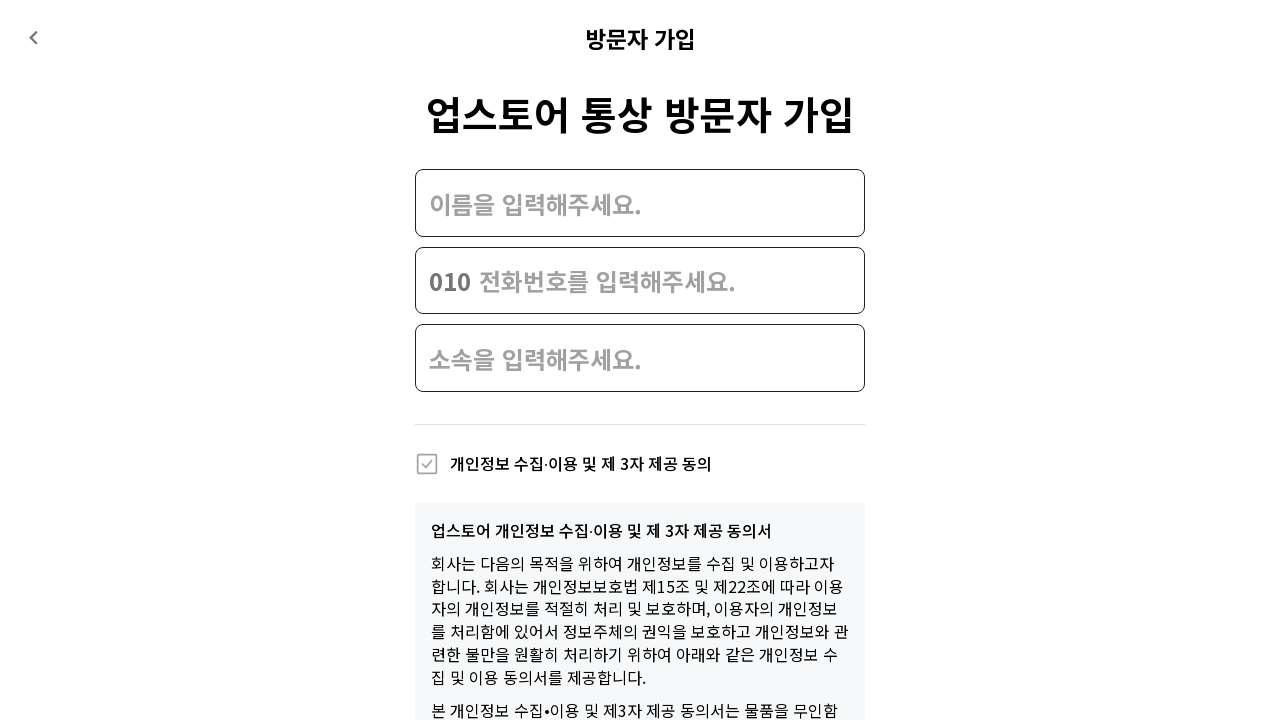

Filled affiliation field with 'Tongsang Regression', leaving name, phone number, and terms blank on input[placeholder='소속을 입력해주세요.']
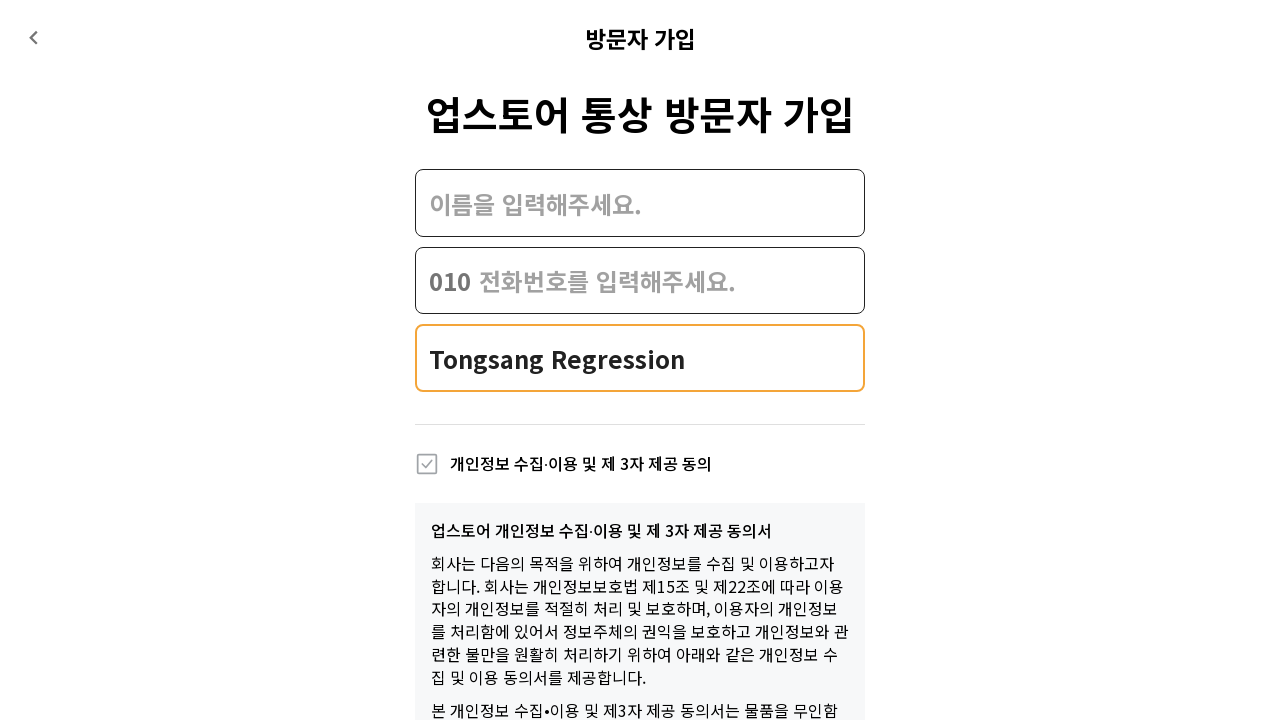

Verified that register button remains disabled when name, phone number, and terms are not filled
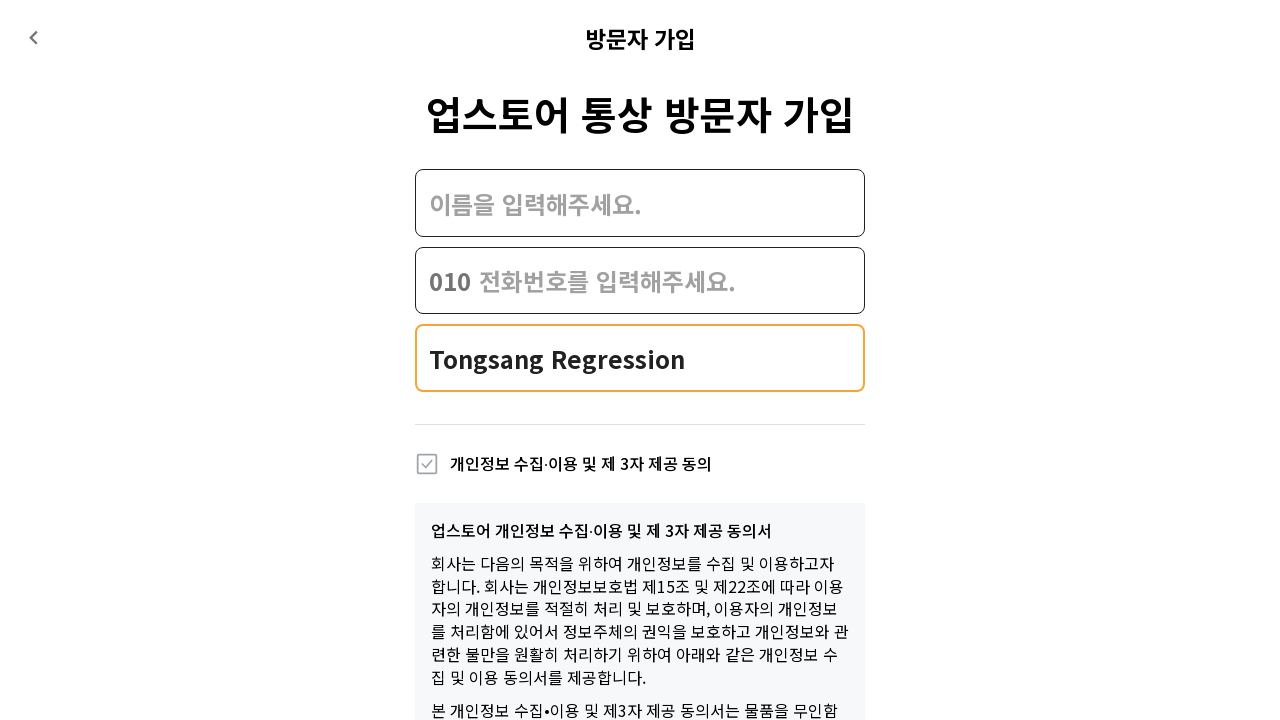

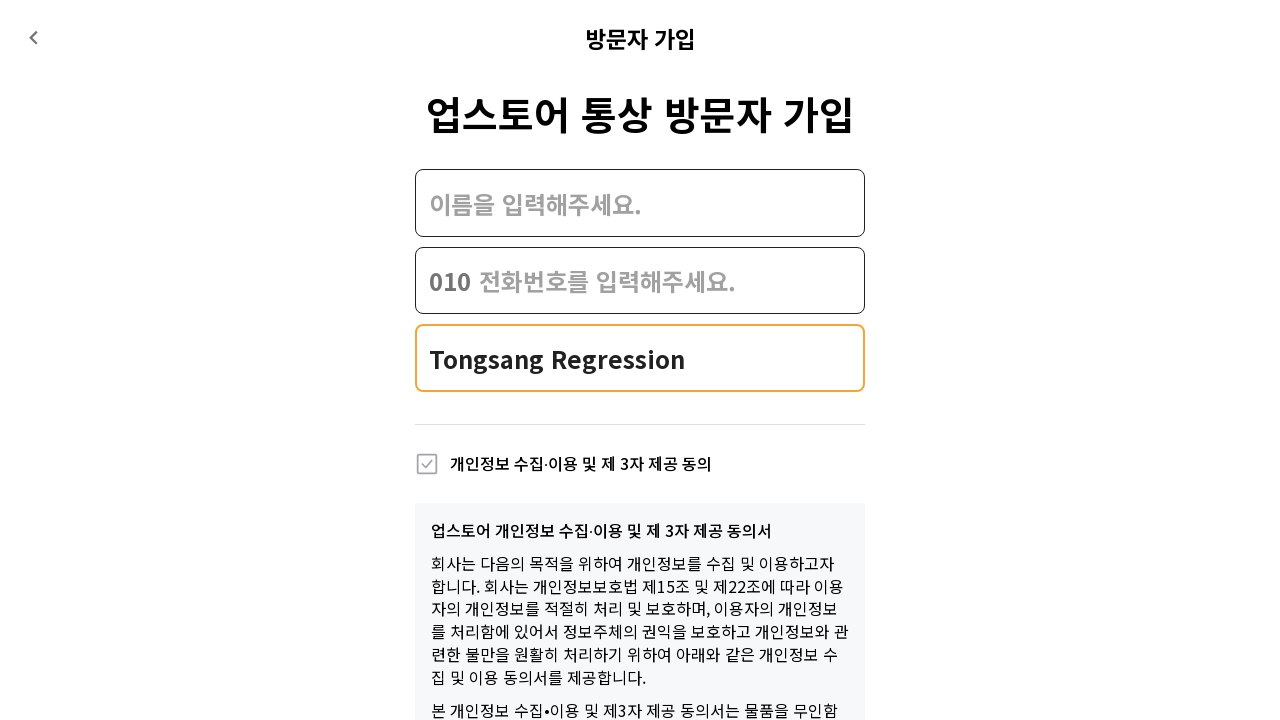